Tests JavaScript alert handling by clicking a button that triggers an alert and then accepting/dismissing the alert dialog.

Starting URL: https://formy-project.herokuapp.com/switch-window

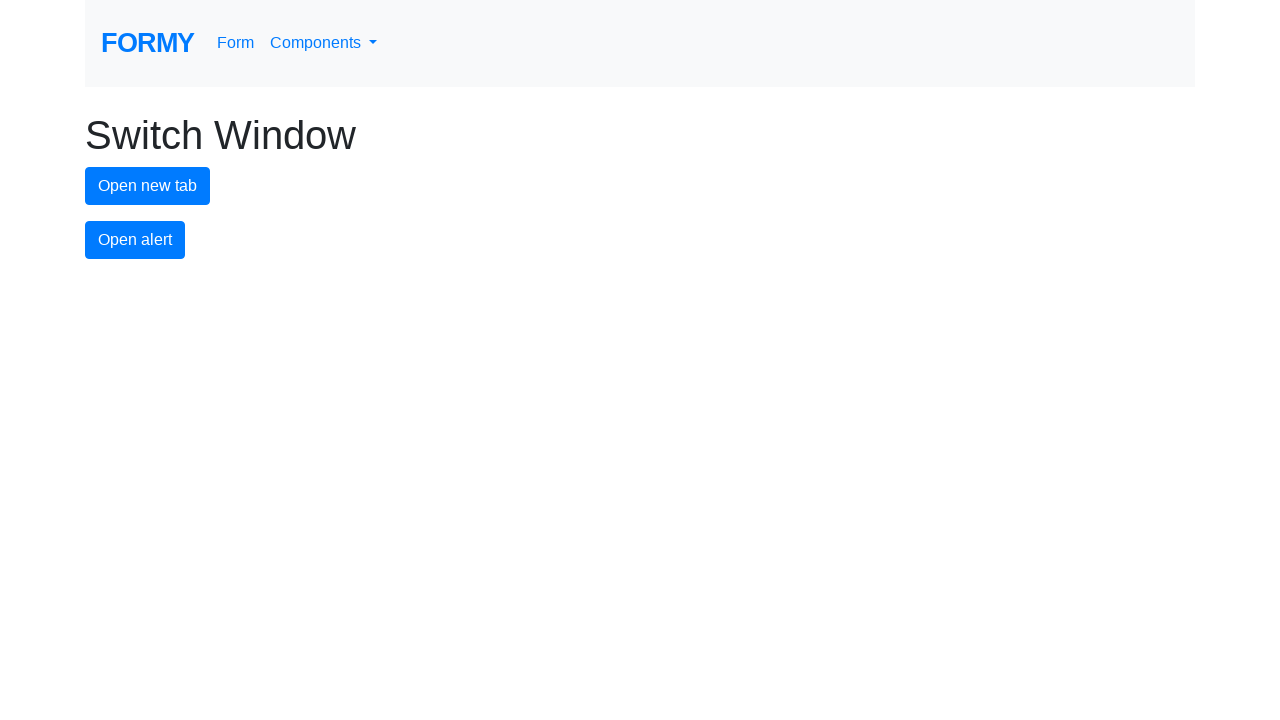

Set up dialog handler to accept alerts
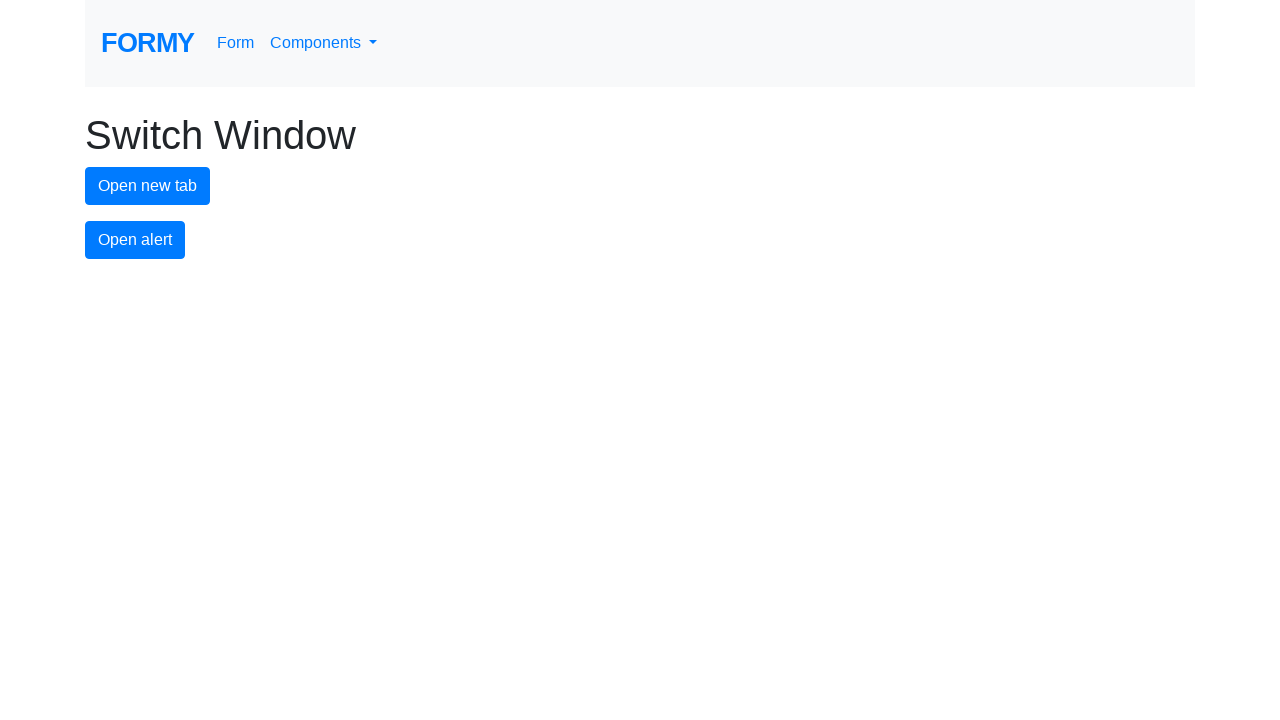

Clicked alert button to trigger JavaScript alert at (135, 240) on #alert-button
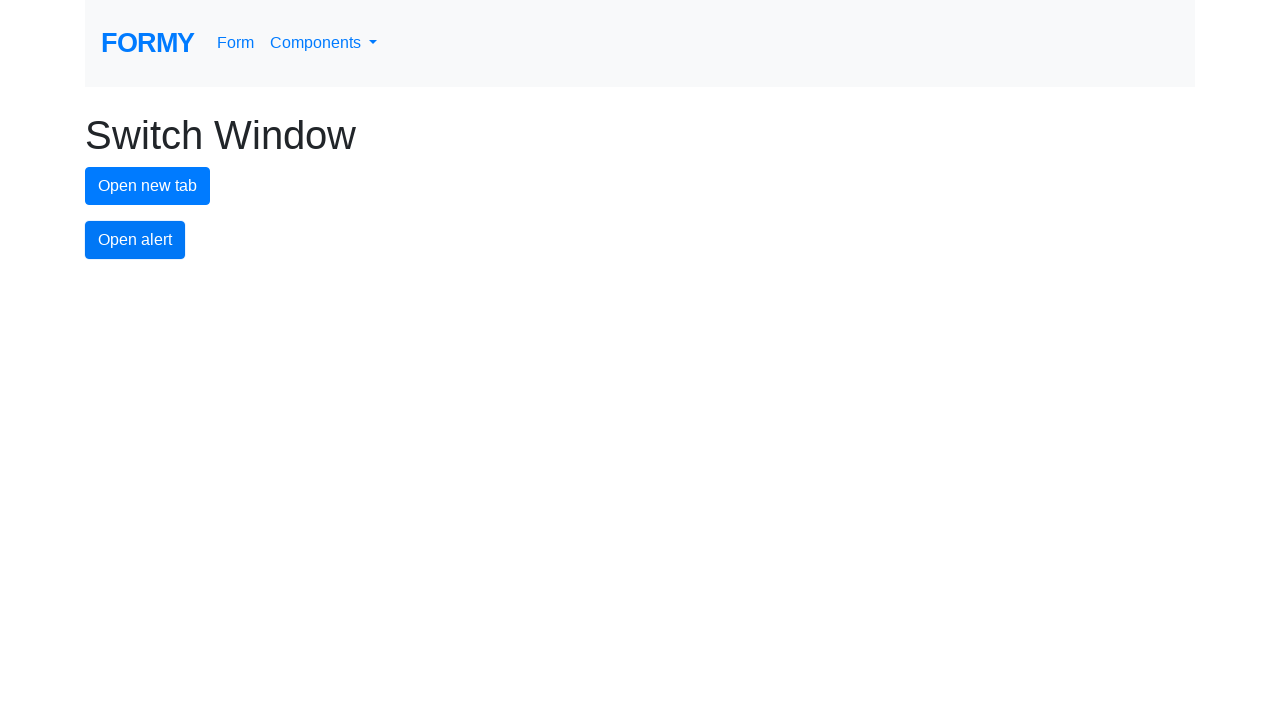

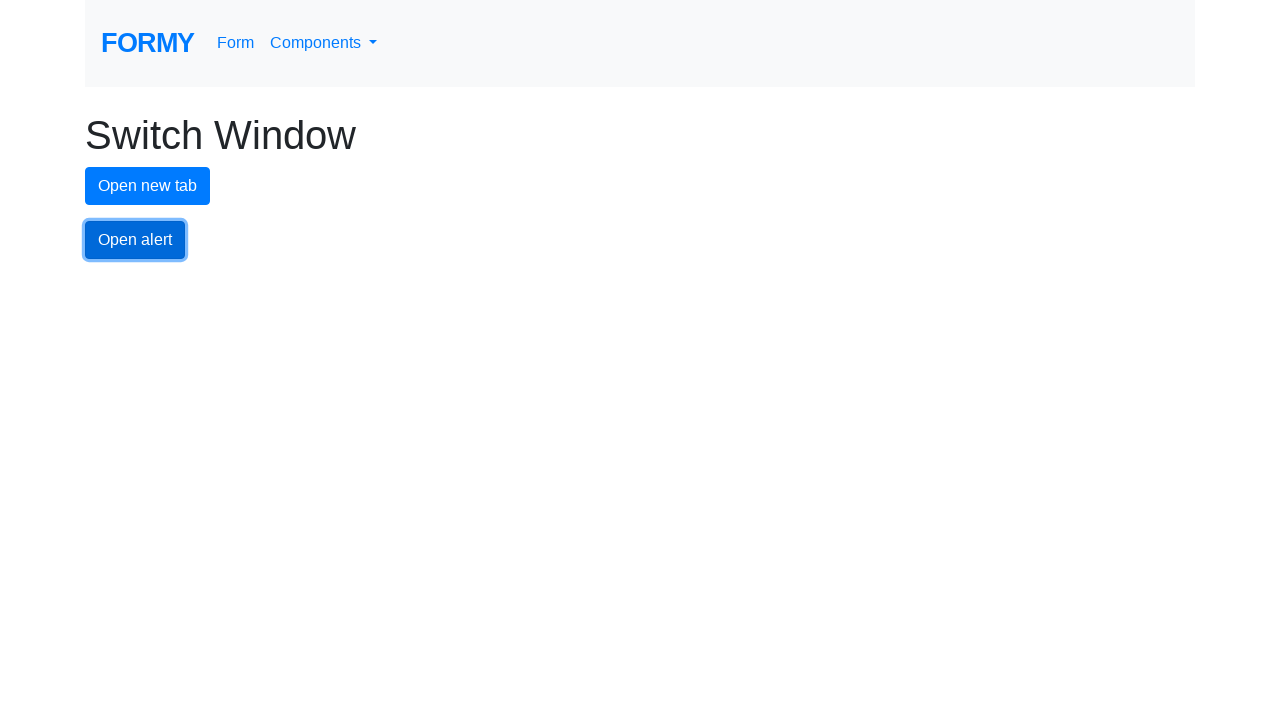